Tests filtering to display only active (not completed) todo items

Starting URL: https://demo.playwright.dev/todomvc

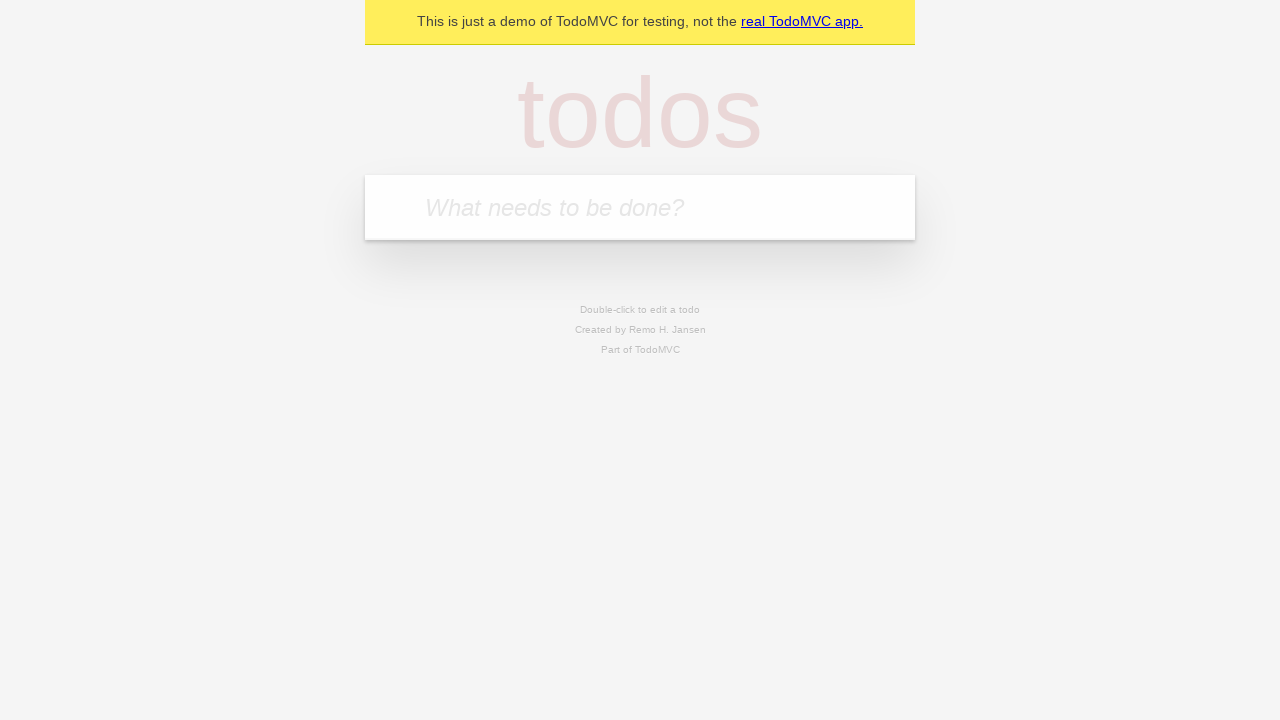

Filled todo input with 'buy some cheese' on internal:attr=[placeholder="What needs to be done?"i]
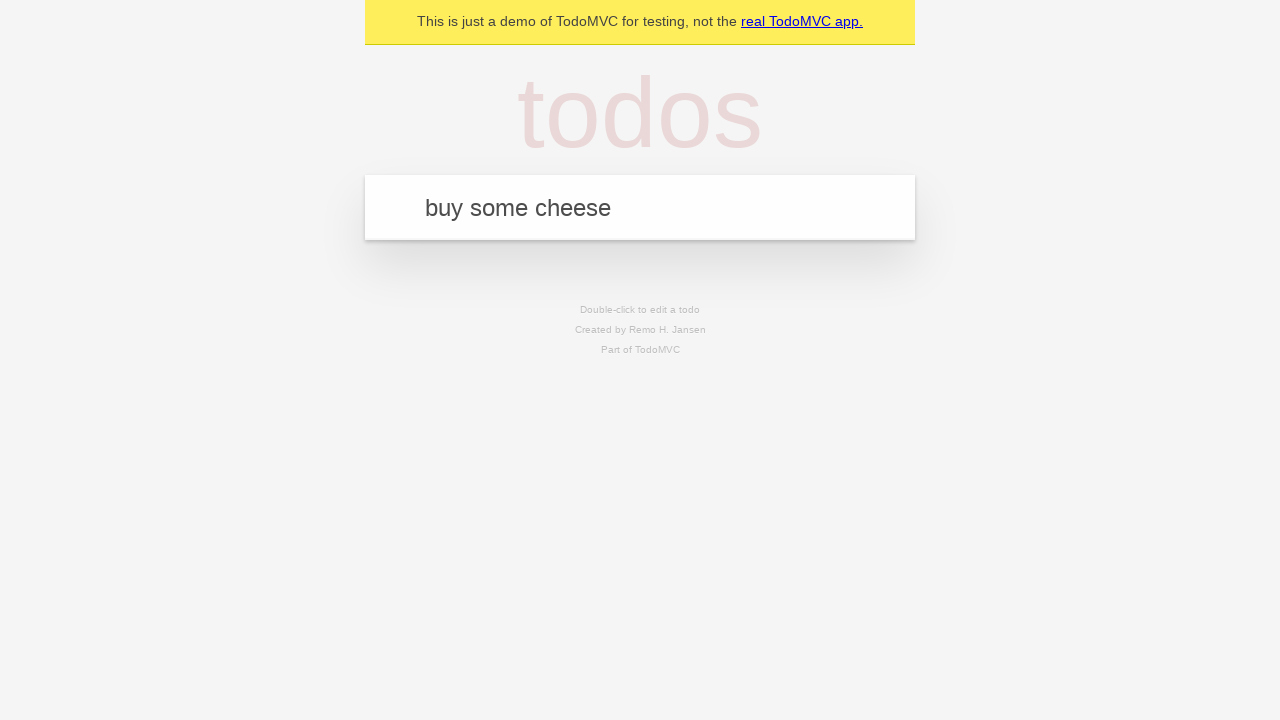

Pressed Enter to add todo 'buy some cheese' on internal:attr=[placeholder="What needs to be done?"i]
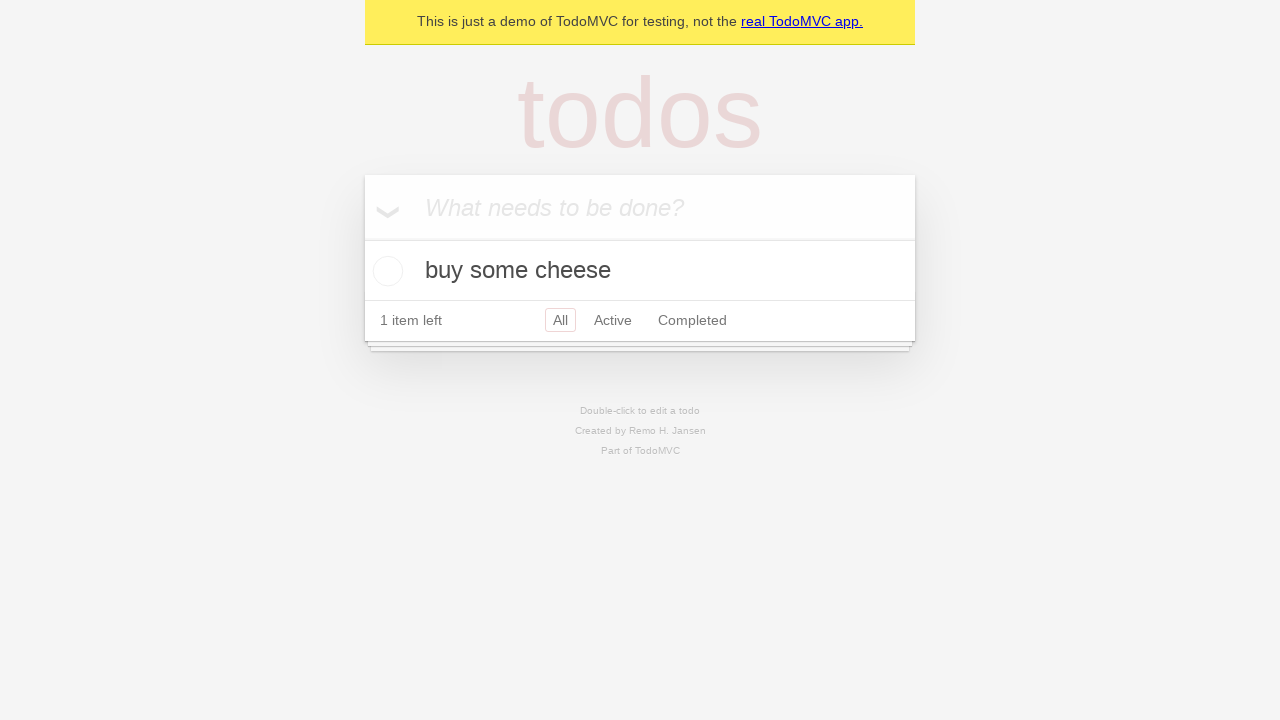

Filled todo input with 'feed the cat' on internal:attr=[placeholder="What needs to be done?"i]
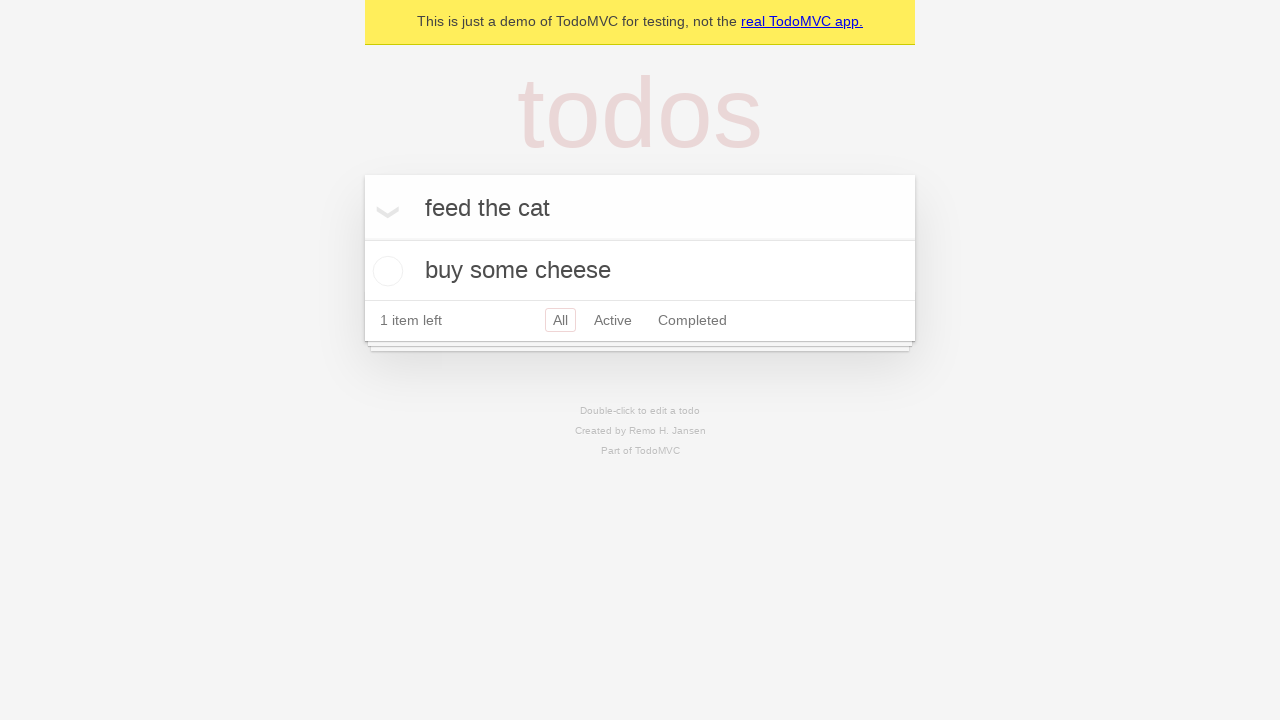

Pressed Enter to add todo 'feed the cat' on internal:attr=[placeholder="What needs to be done?"i]
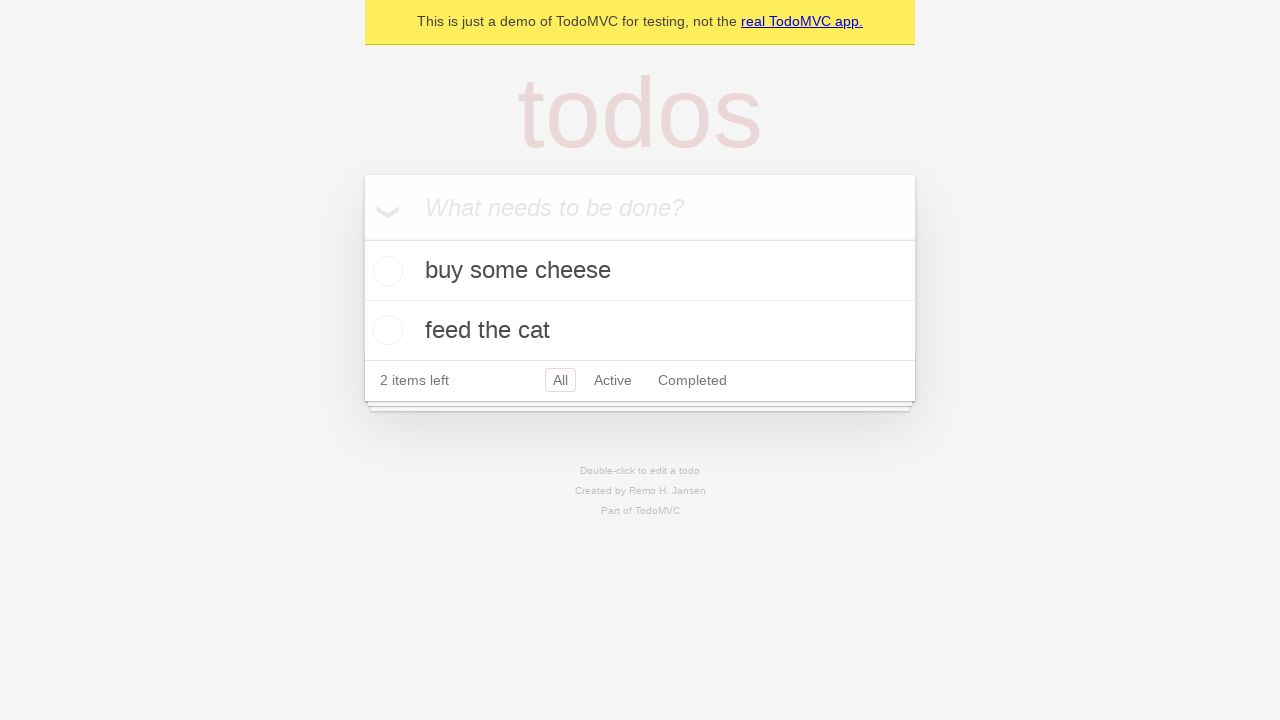

Filled todo input with 'book a doctors appointment' on internal:attr=[placeholder="What needs to be done?"i]
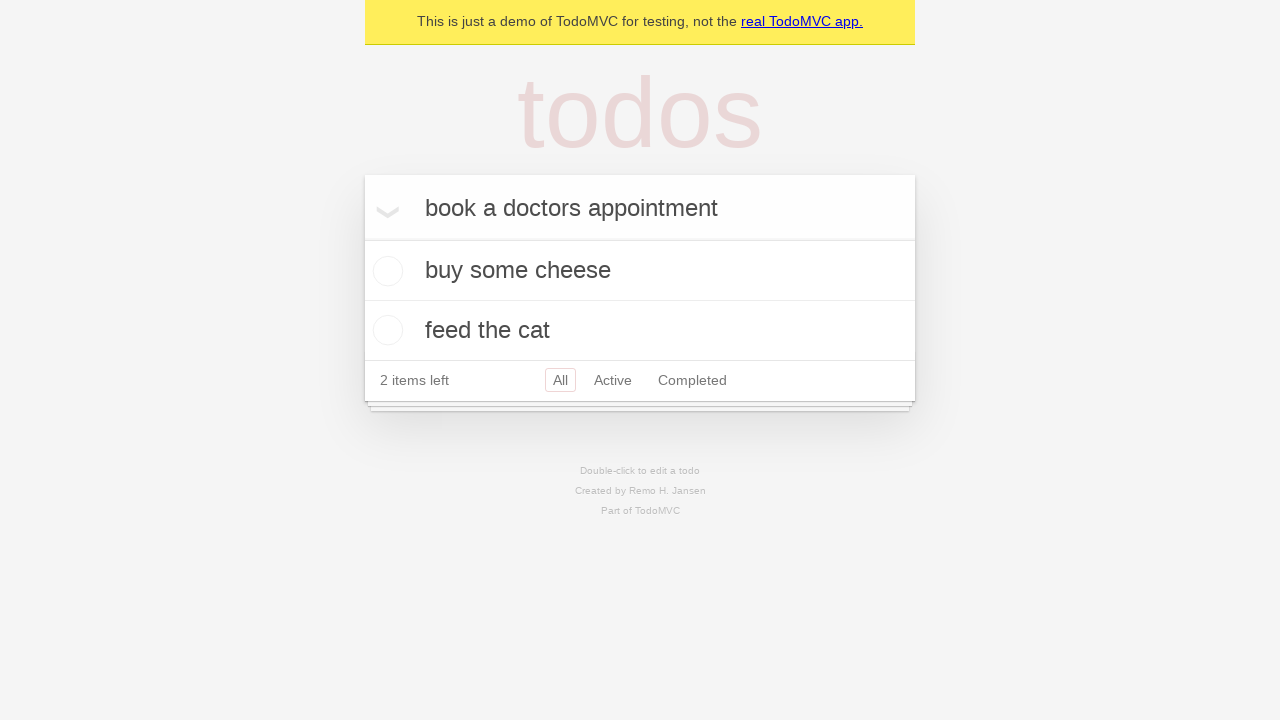

Pressed Enter to add todo 'book a doctors appointment' on internal:attr=[placeholder="What needs to be done?"i]
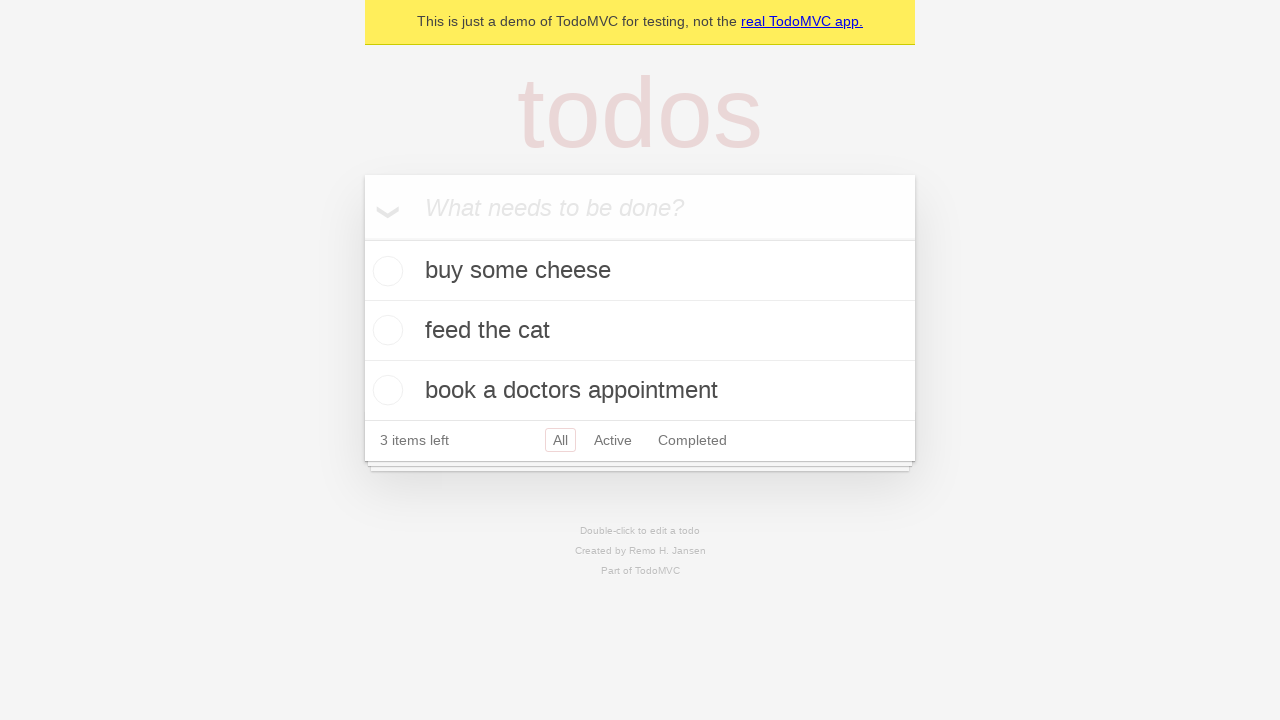

Checked the second todo item (feed the cat) at (385, 330) on internal:testid=[data-testid="todo-item"s] >> nth=1 >> internal:role=checkbox
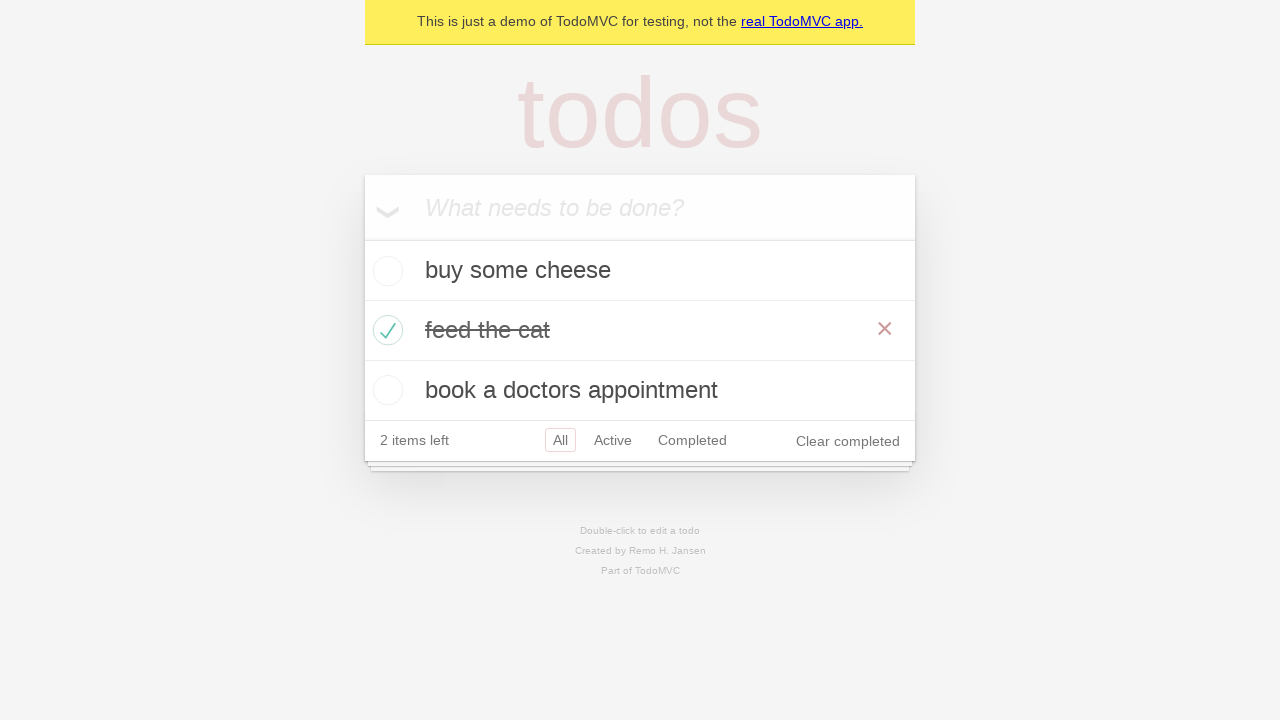

Clicked Active filter to display only active items at (613, 440) on internal:role=link[name="Active"i]
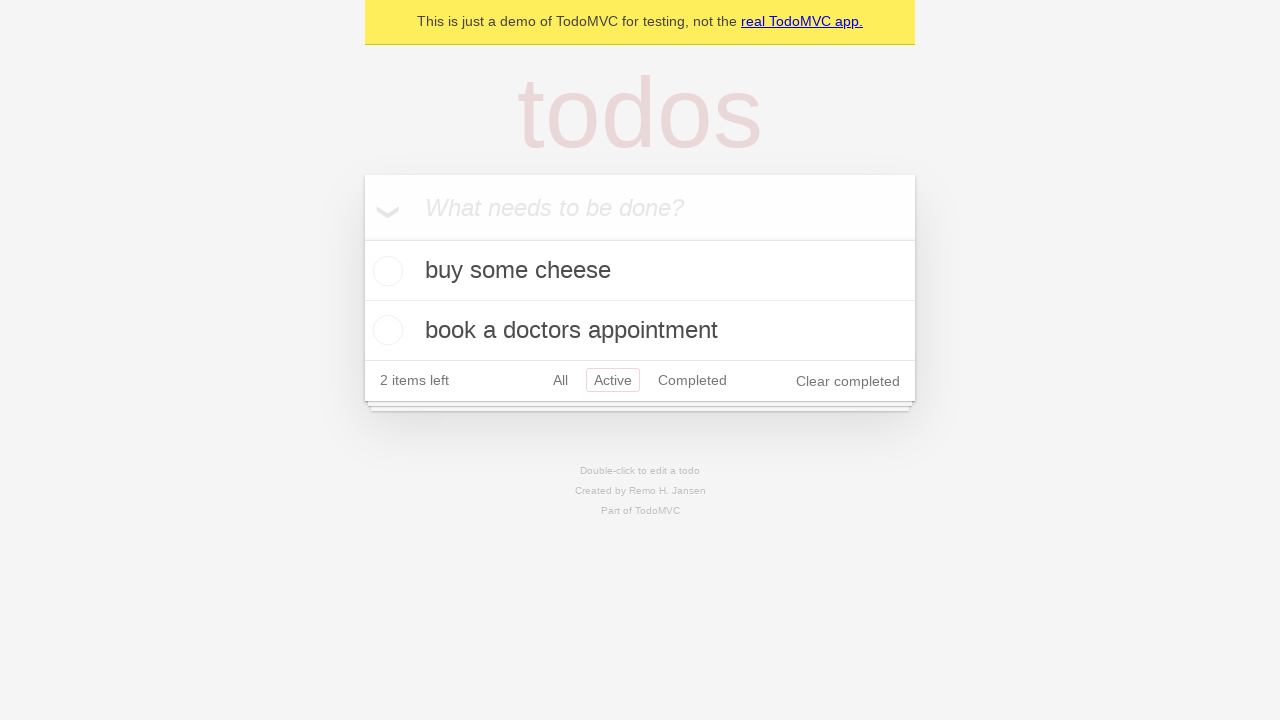

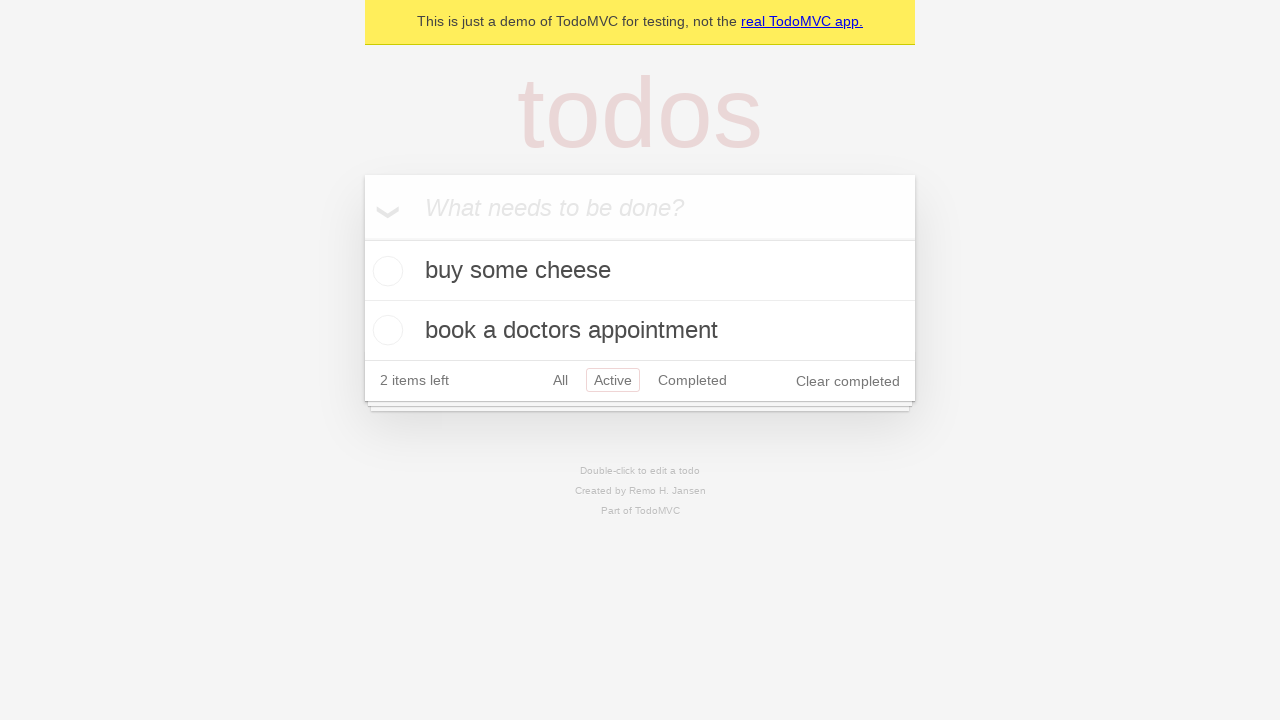